Tests that clicking Clear completed removes completed items from the list

Starting URL: https://demo.playwright.dev/todomvc

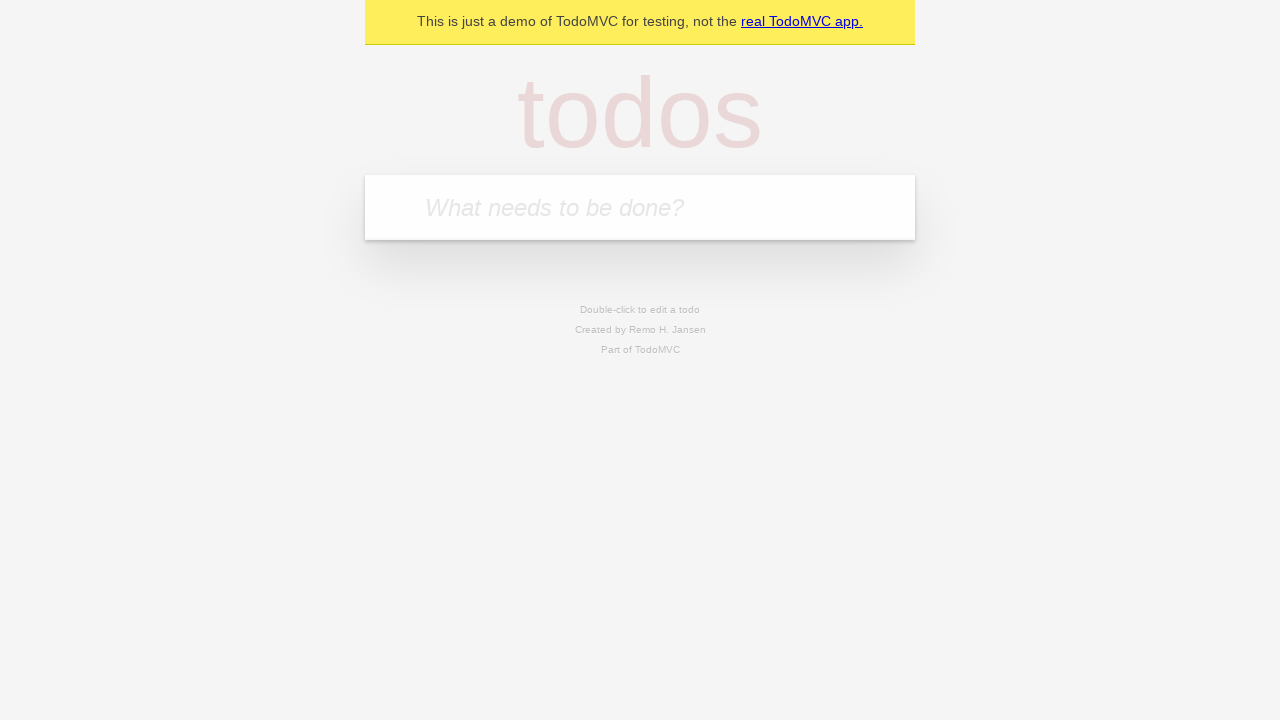

Filled todo input with 'buy some cheese' on internal:attr=[placeholder="What needs to be done?"i]
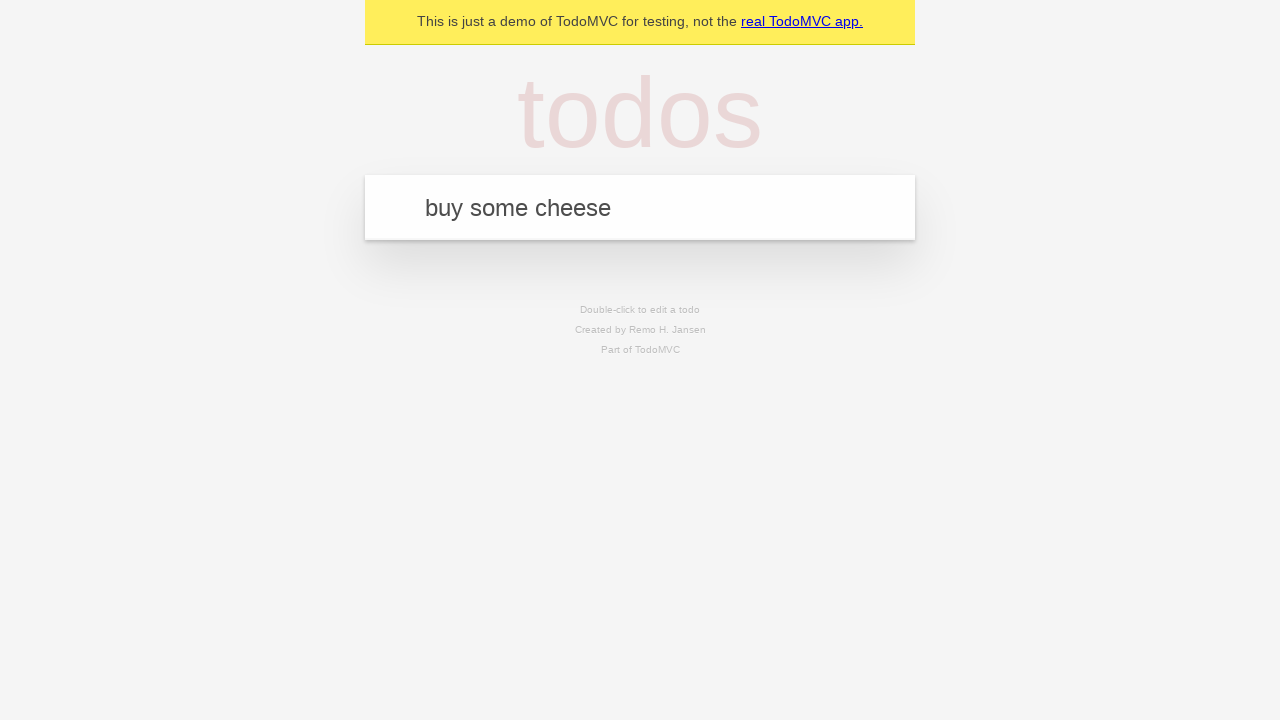

Pressed Enter to add todo 'buy some cheese' on internal:attr=[placeholder="What needs to be done?"i]
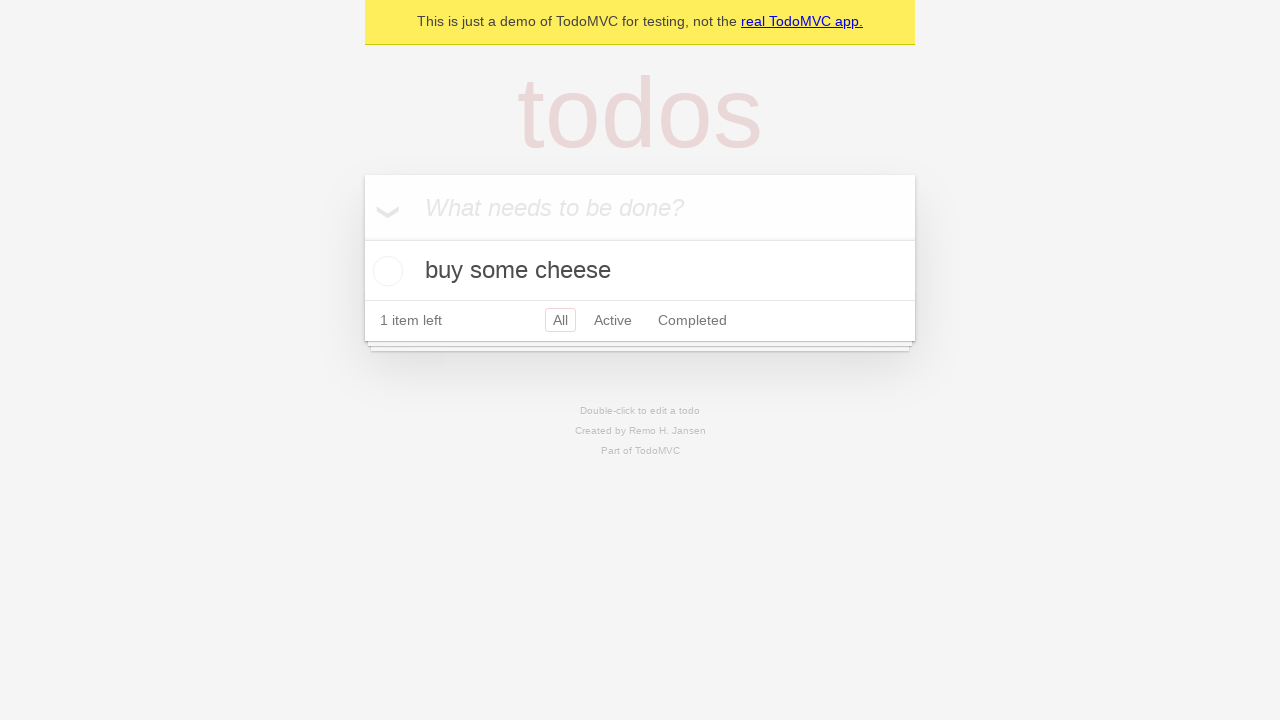

Filled todo input with 'feed the cat' on internal:attr=[placeholder="What needs to be done?"i]
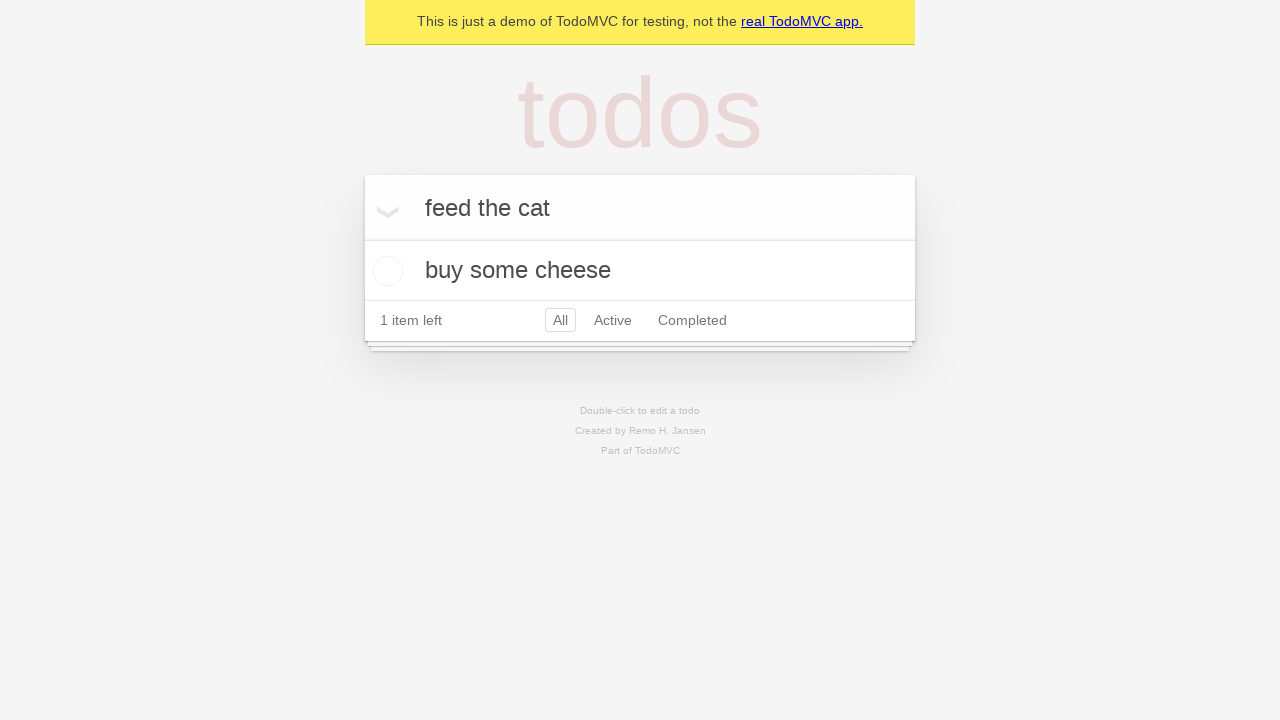

Pressed Enter to add todo 'feed the cat' on internal:attr=[placeholder="What needs to be done?"i]
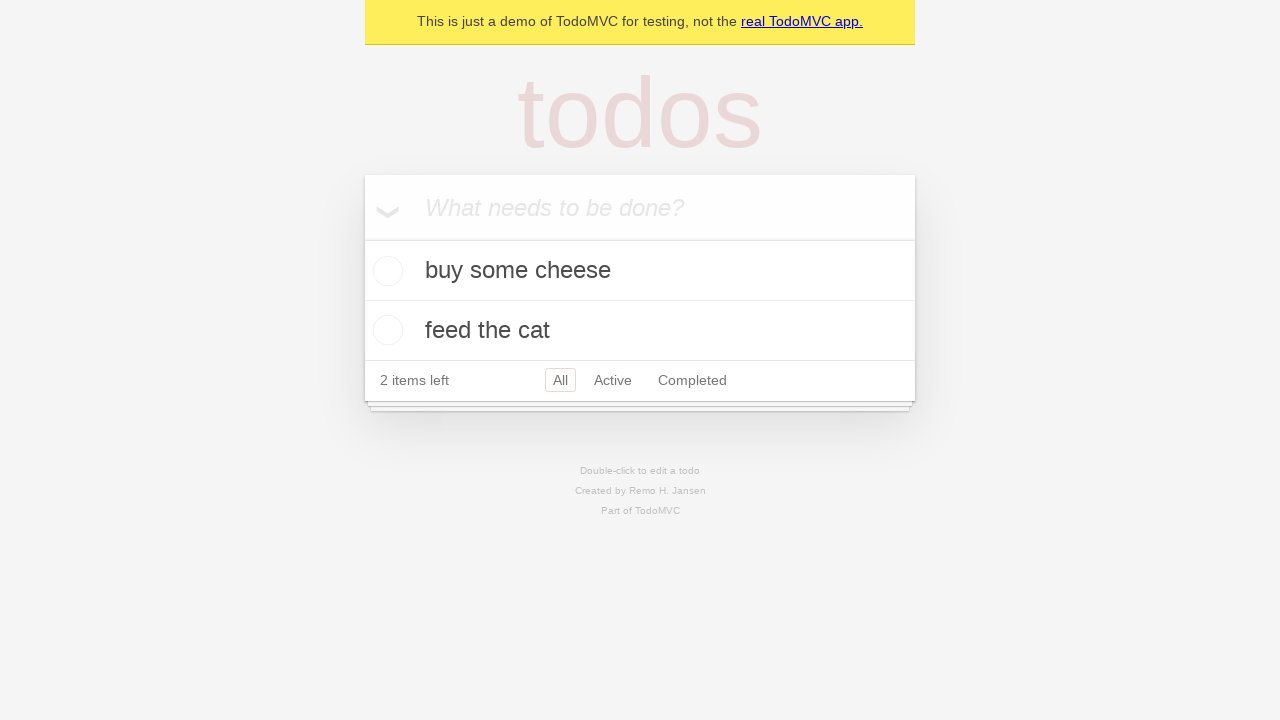

Filled todo input with 'book a doctors appointment' on internal:attr=[placeholder="What needs to be done?"i]
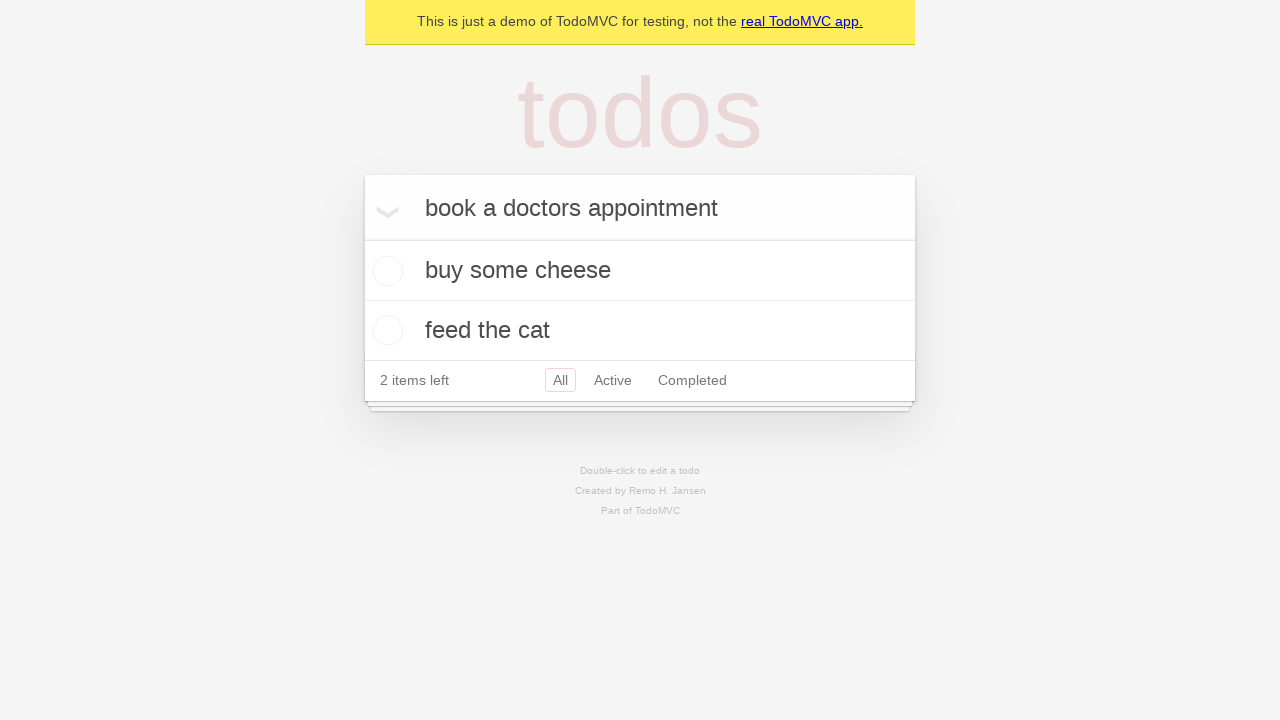

Pressed Enter to add todo 'book a doctors appointment' on internal:attr=[placeholder="What needs to be done?"i]
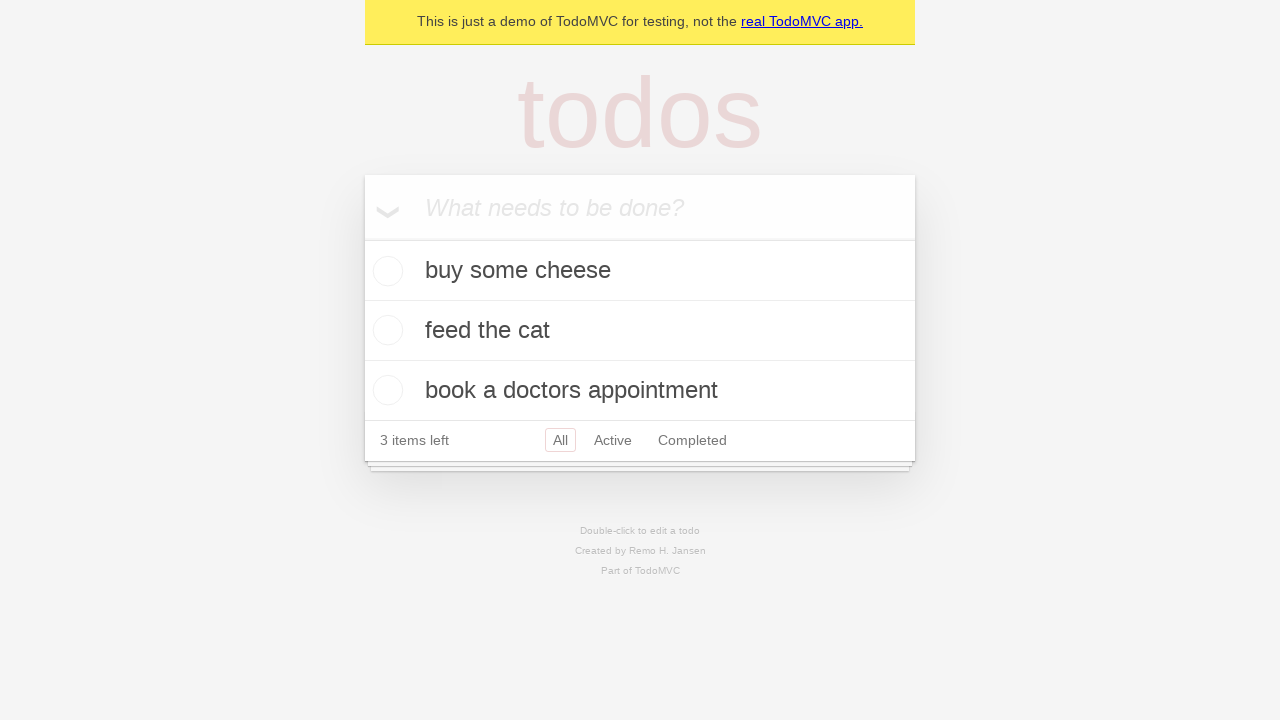

Waited for all 3 todo items to be created
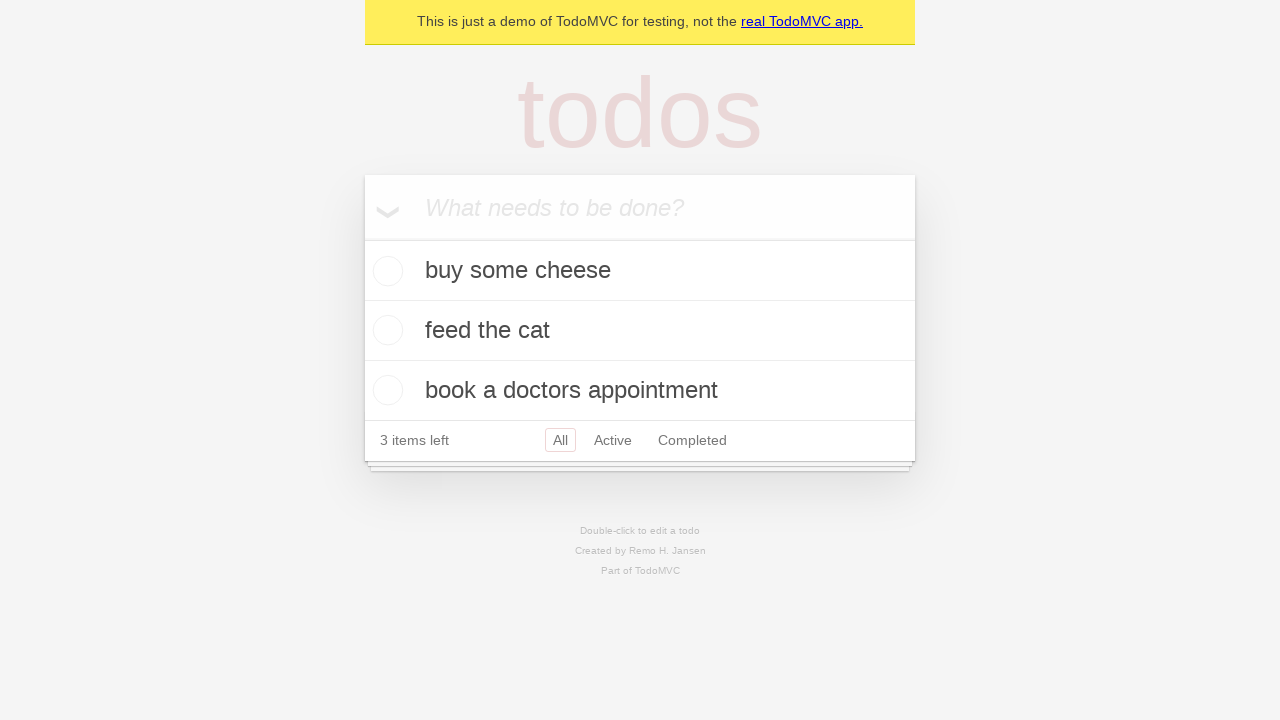

Checked the second todo item at (385, 330) on internal:testid=[data-testid="todo-item"s] >> nth=1 >> internal:role=checkbox
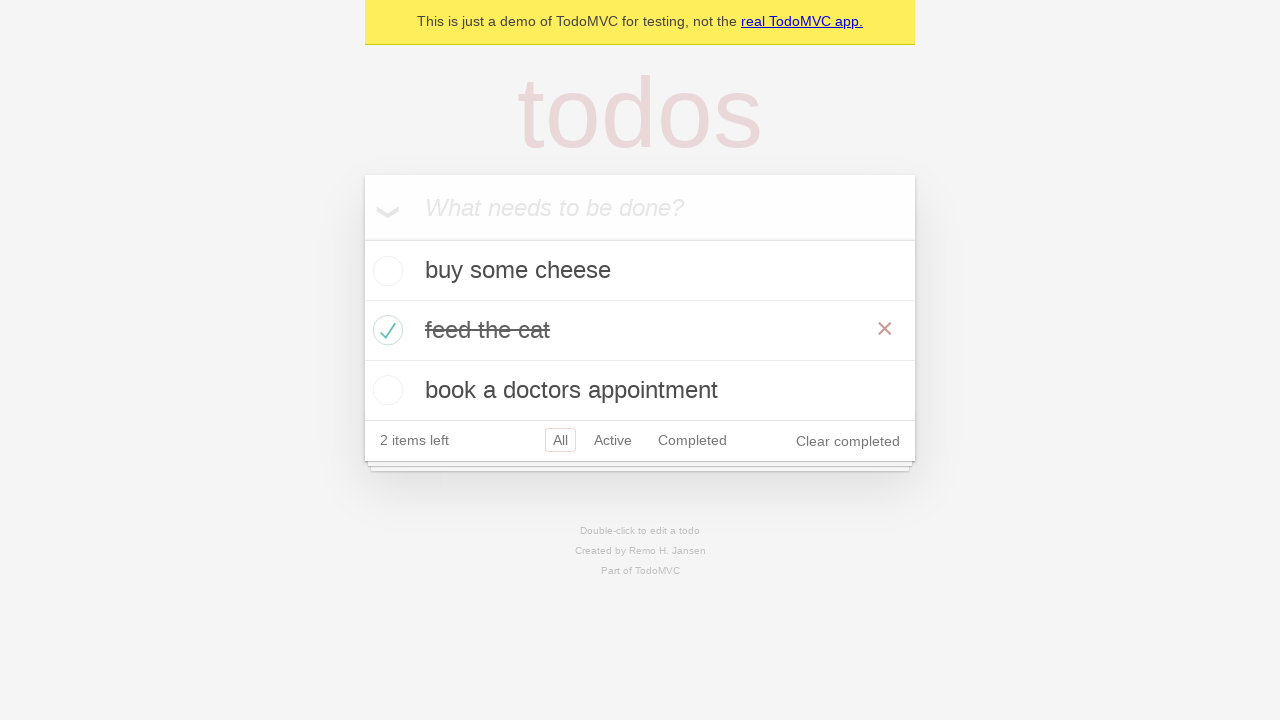

Clicked Clear completed button at (848, 441) on internal:role=button[name="Clear completed"i]
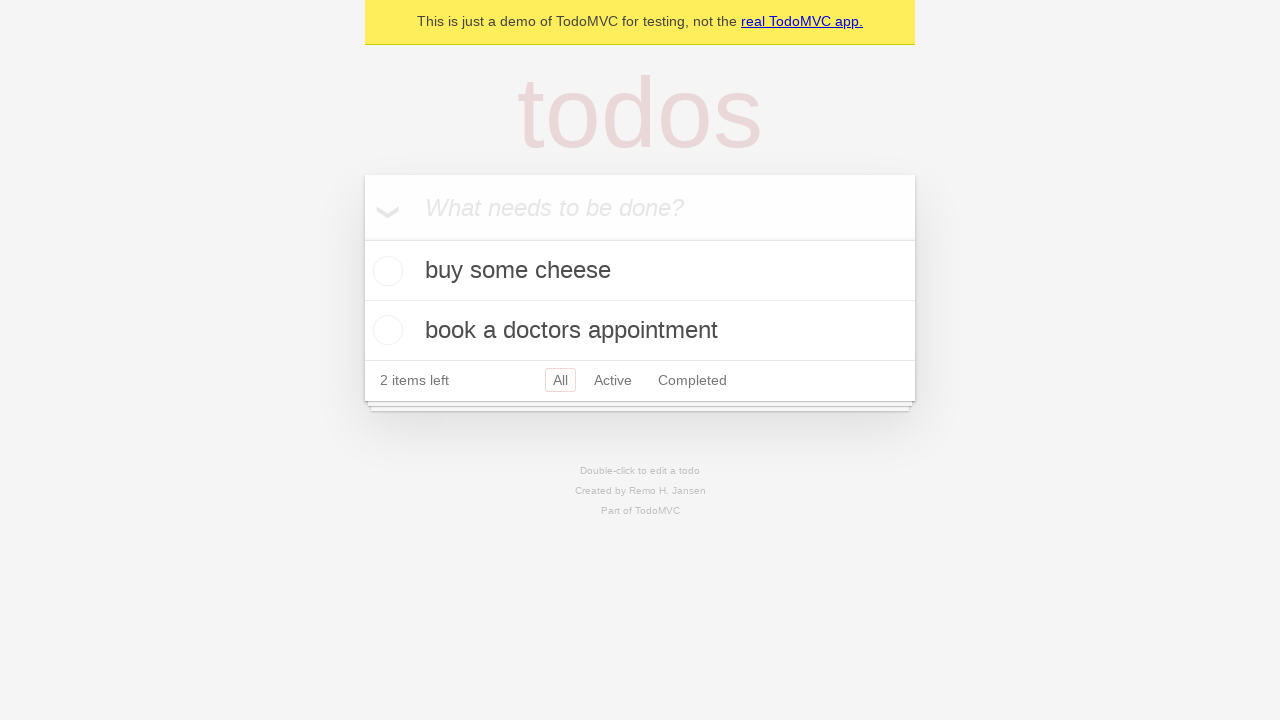

Waited for completed item to be removed, confirming 2 items remain
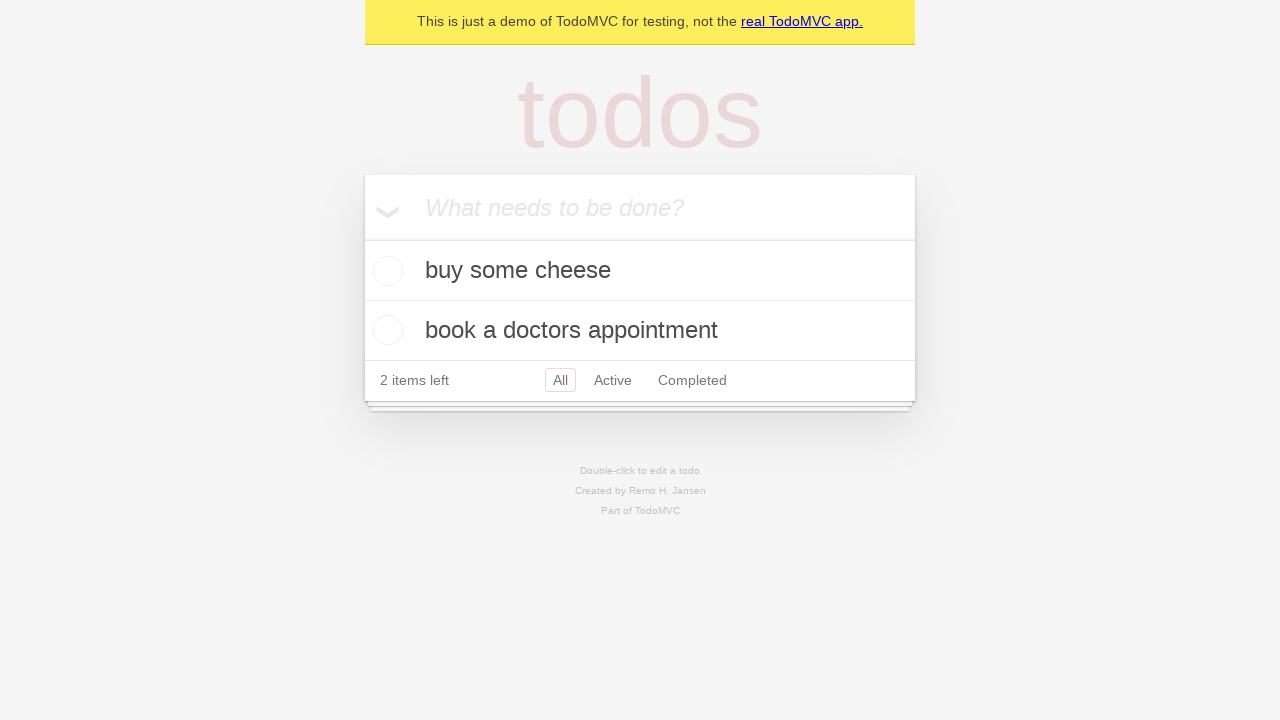

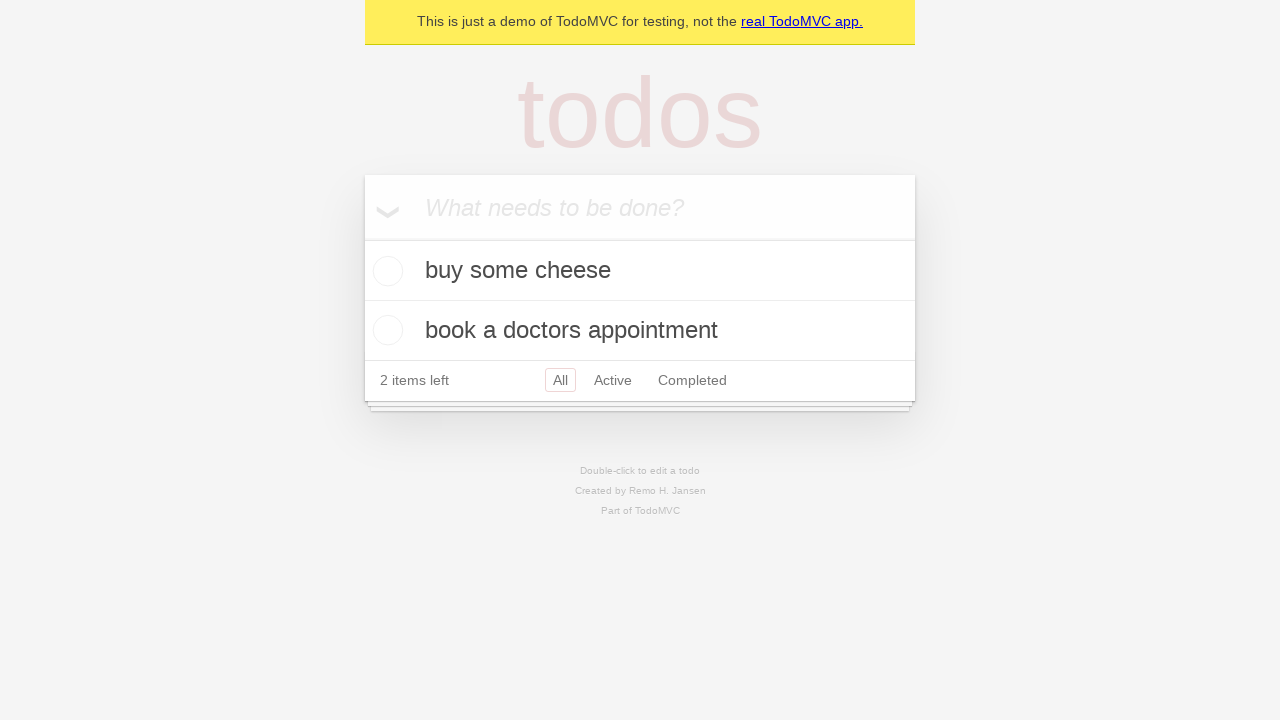